Tests that important links on the contact page navigate to correct destinations, including home page link

Starting URL: https://egundem.com/iletisim

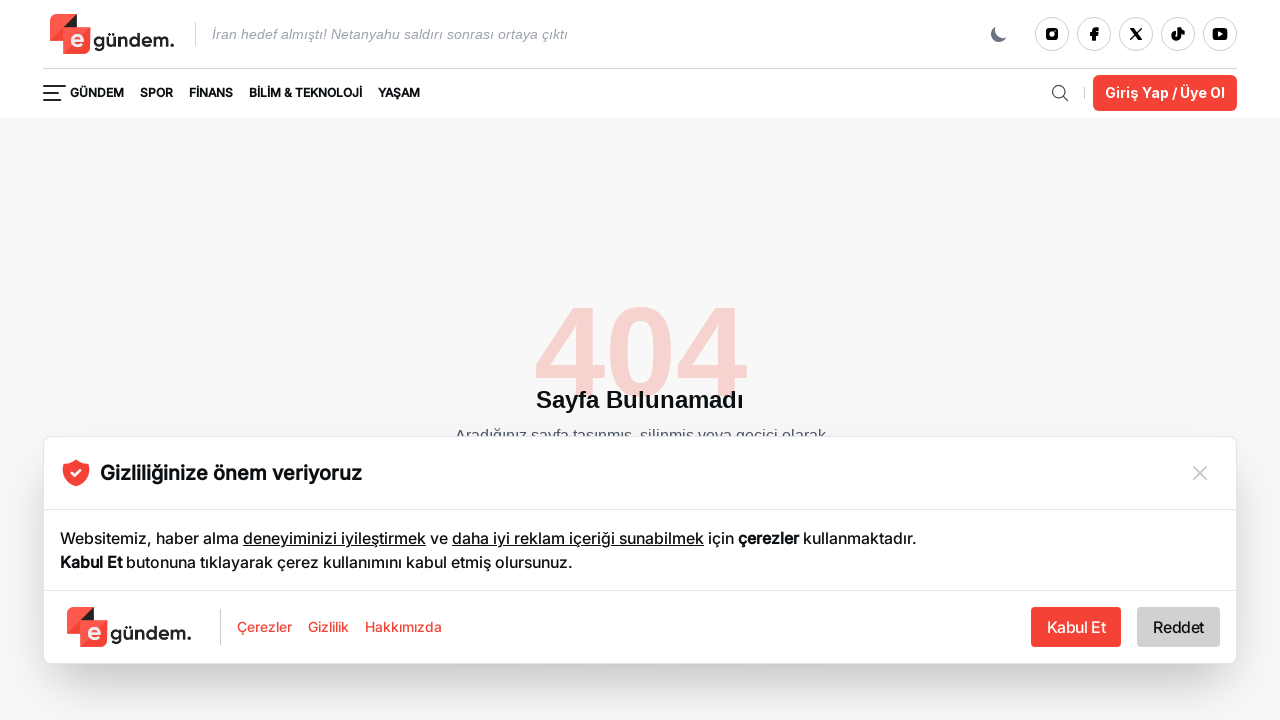

Located home page link element
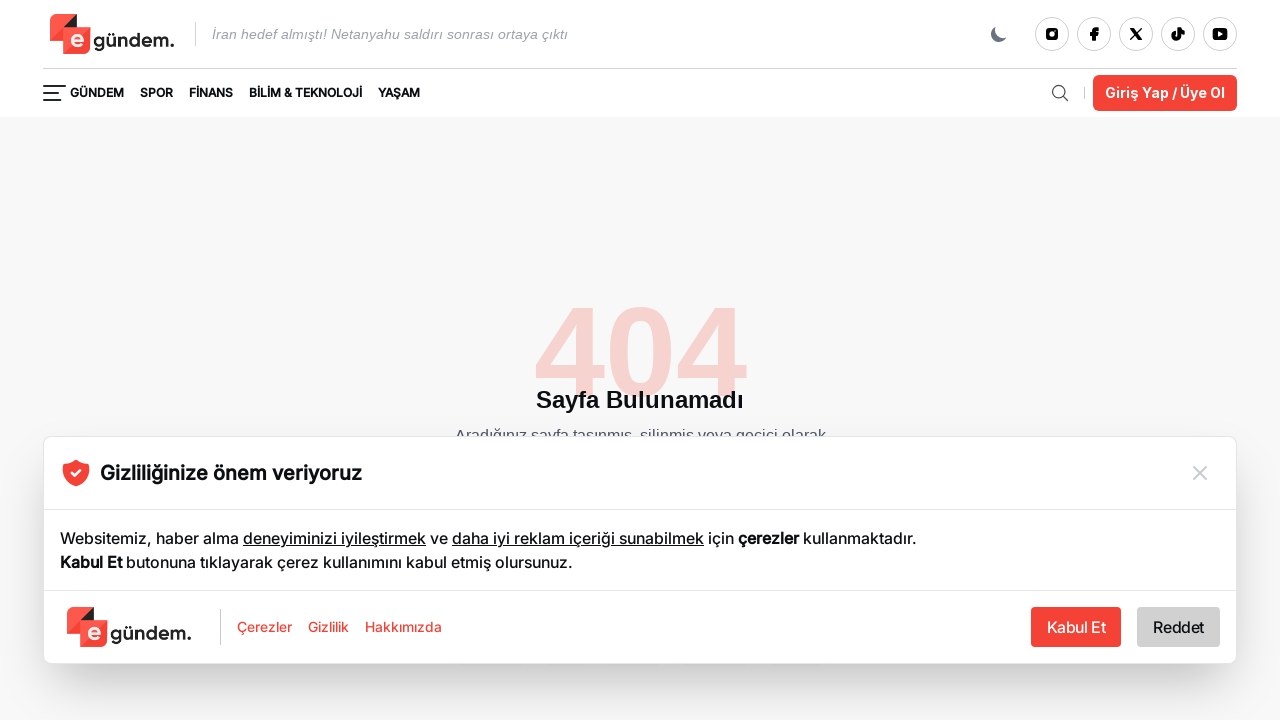

Clicked home page link at (115, 34) on a[href="/"] >> nth=0
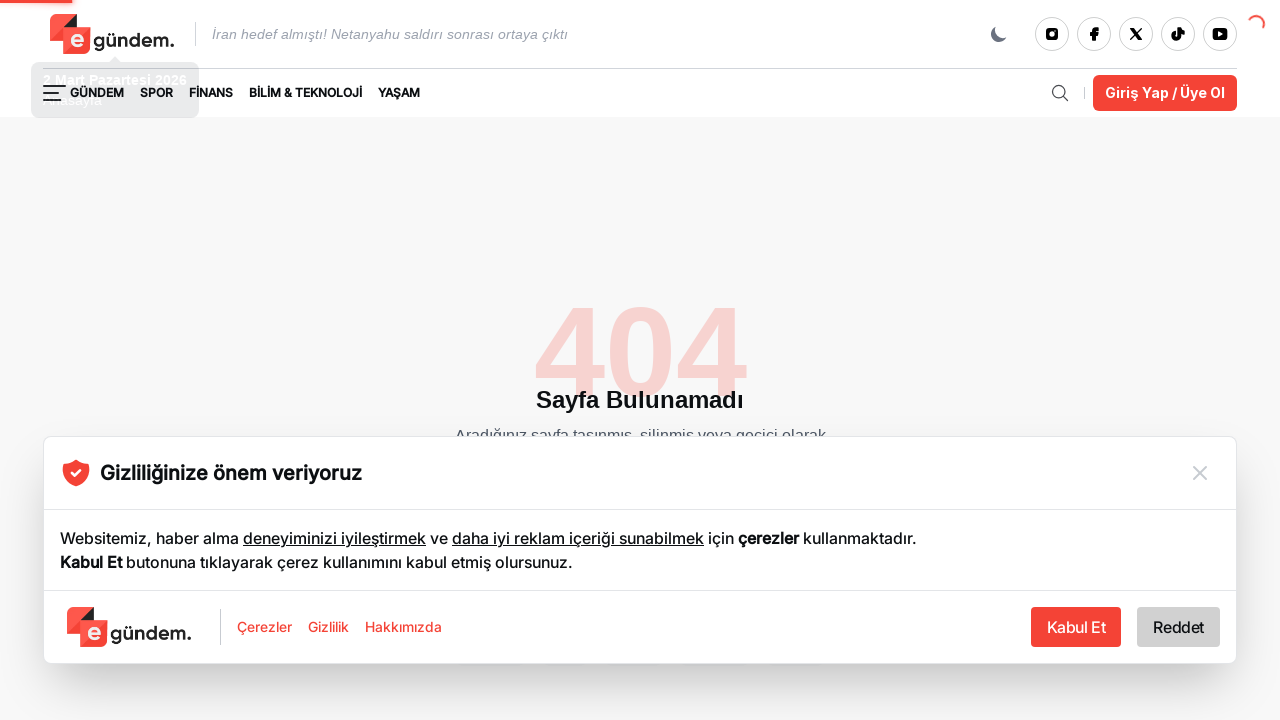

Home page loaded successfully
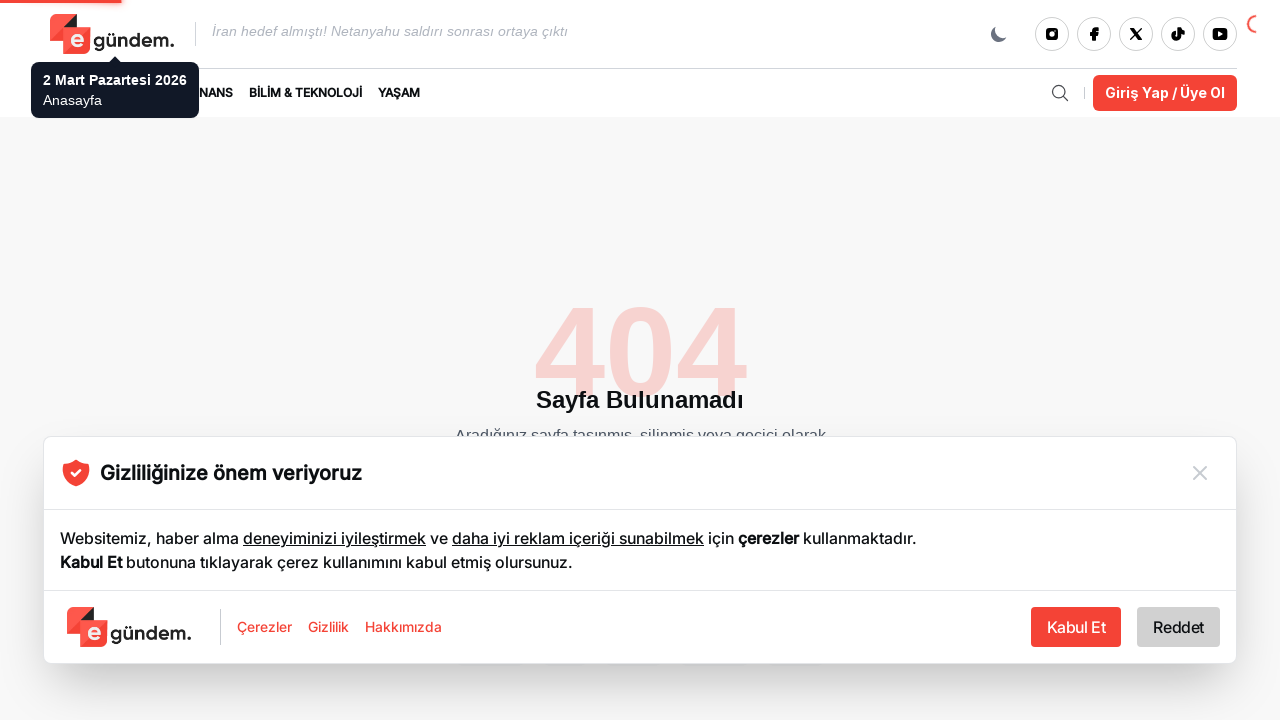

Navigated back to contact page at https://egundem.com/iletisim
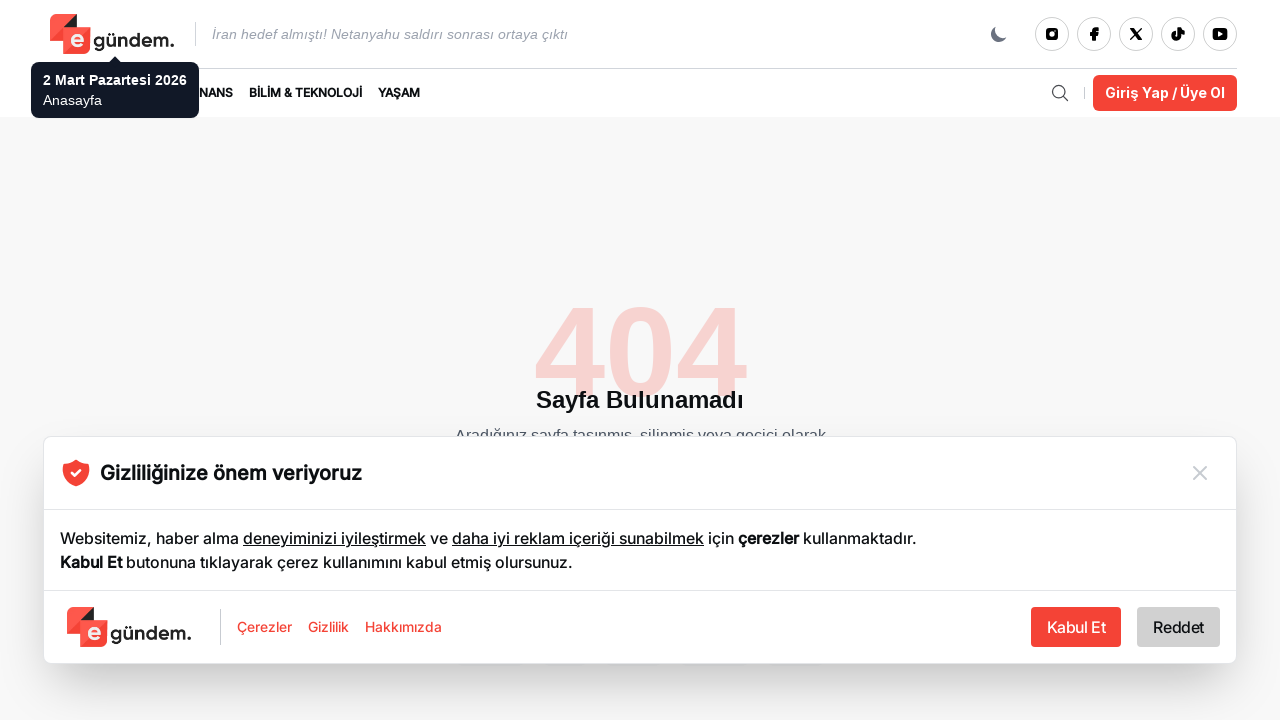

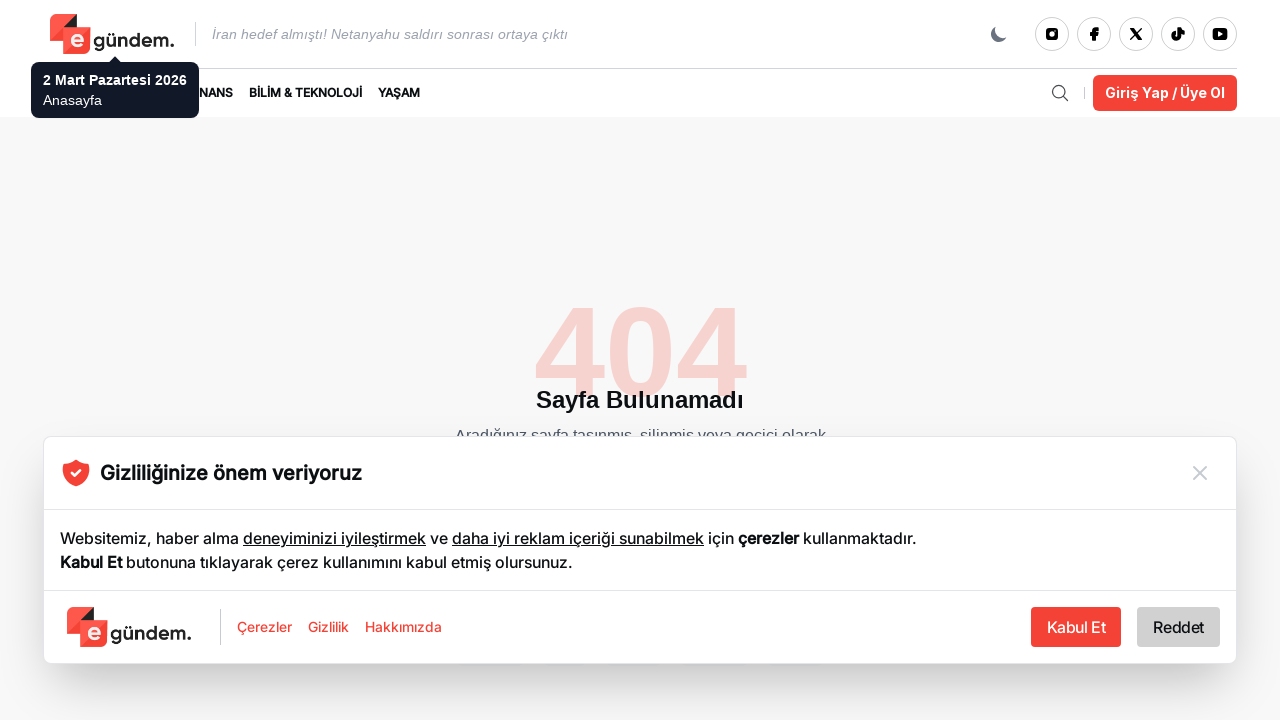